Tests successful registration by filling in all available fields including optional ones (phone, address) and verifying the success page URL

Starting URL: https://suninjuly.github.io/registration1.html

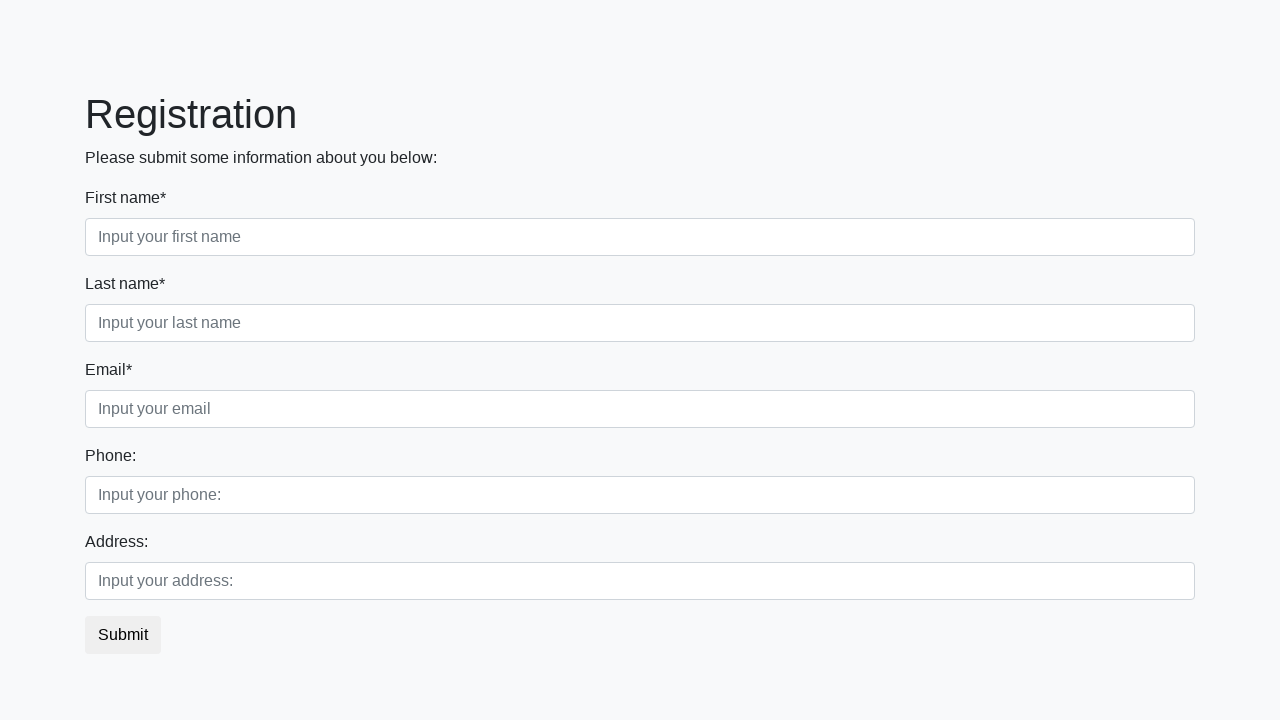

Filled first name field with 'John' on [placeholder='Input your first name']
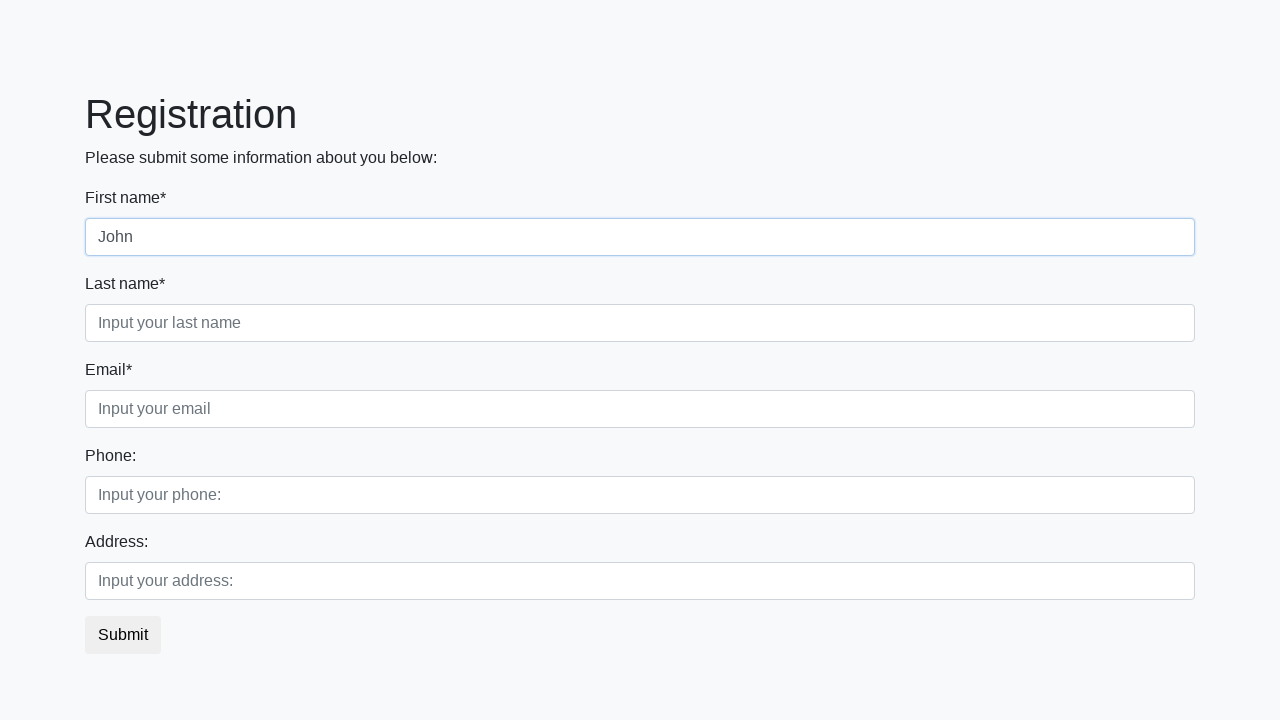

Filled last name field with 'Smith' on [placeholder='Input your last name']
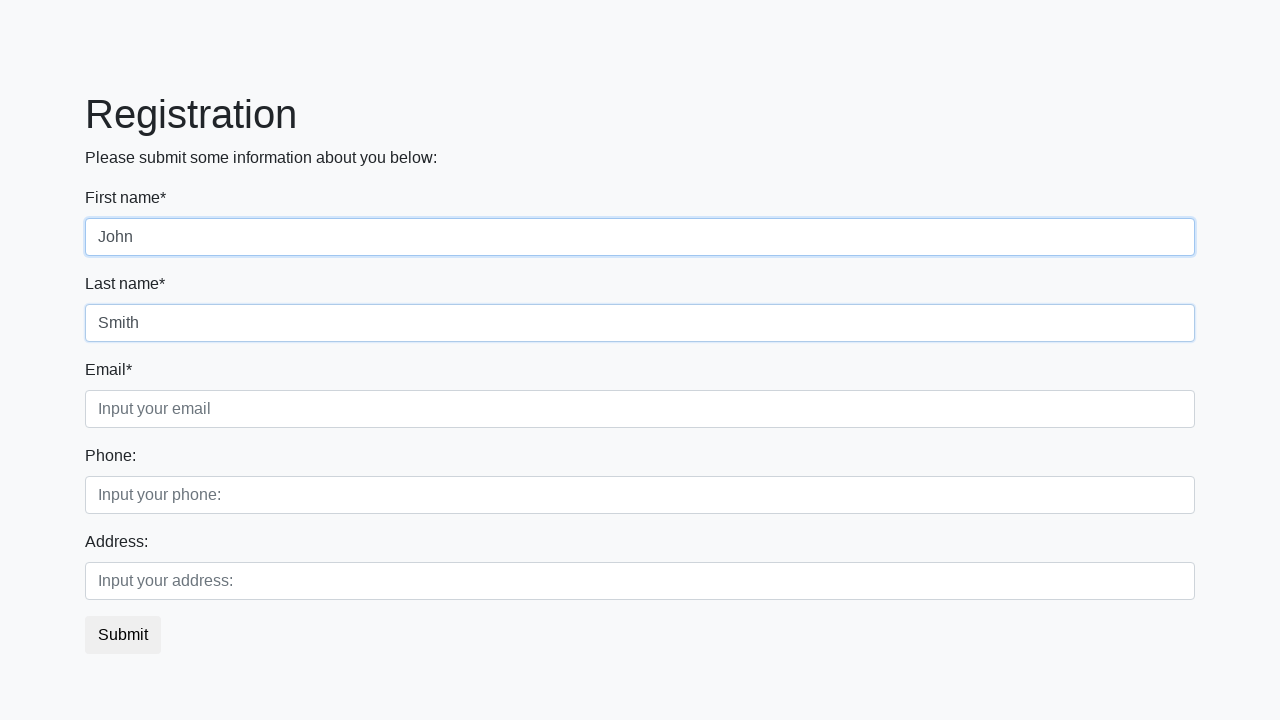

Filled email field with 'smith@gmail.com' on [placeholder='Input your email']
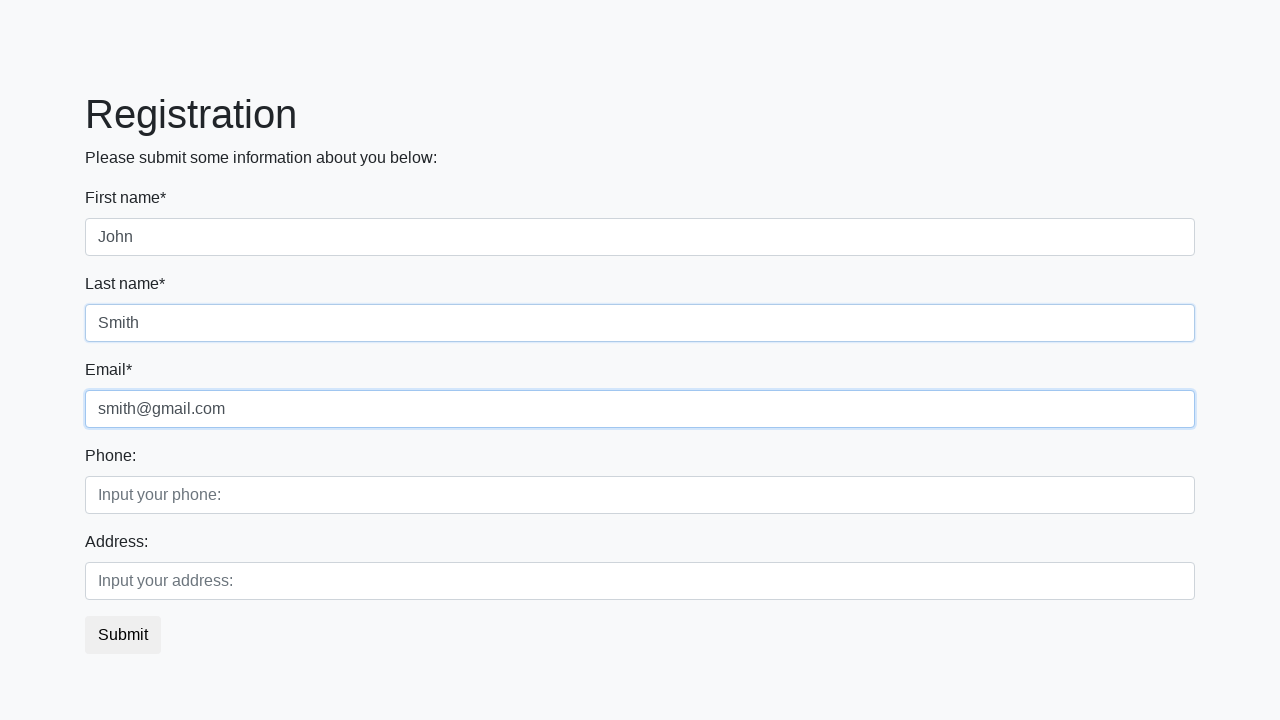

Filled phone field with '1236459' on [placeholder='Input your phone:']
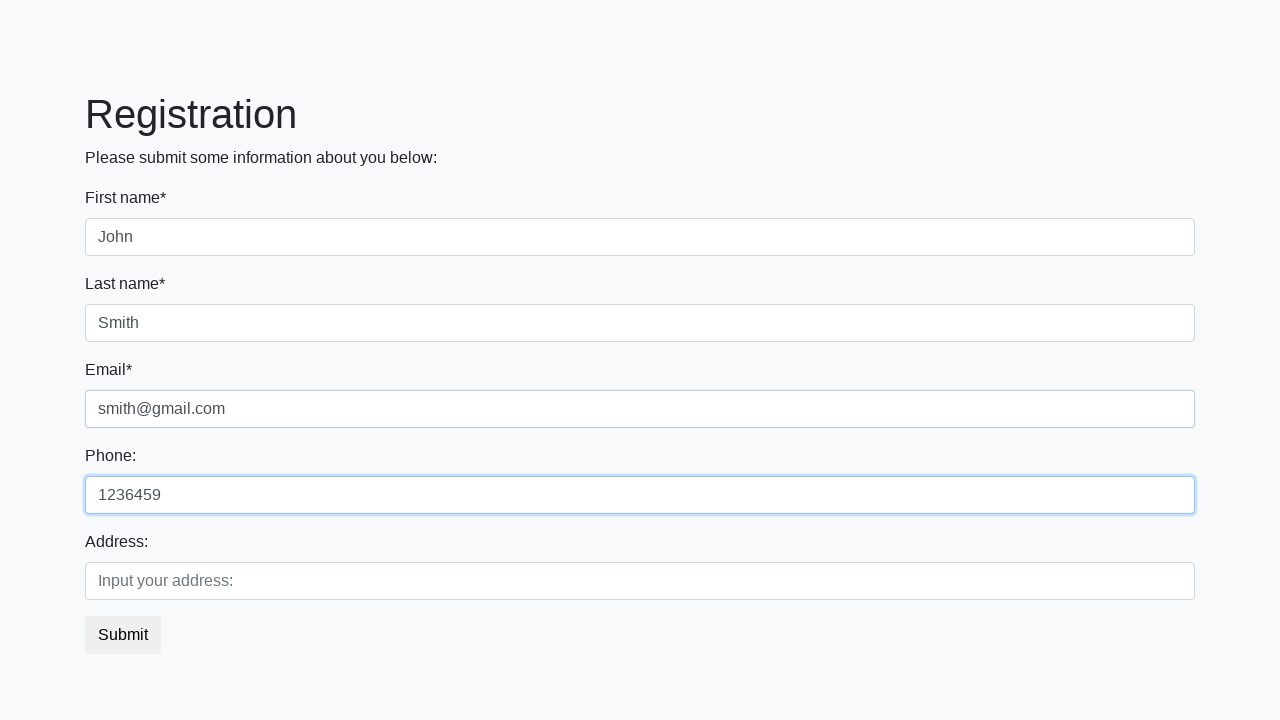

Filled address field with 'Riga' on [placeholder='Input your address:']
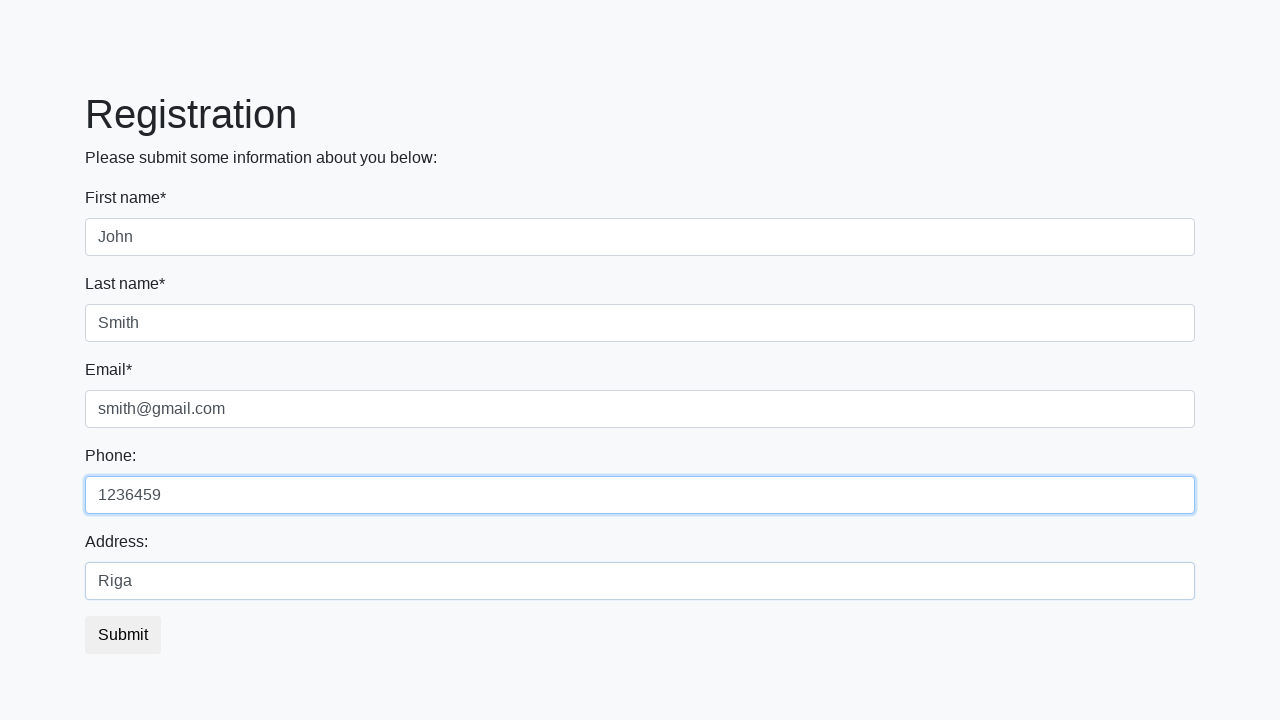

Clicked submit button to register at (123, 635) on [type='submit']
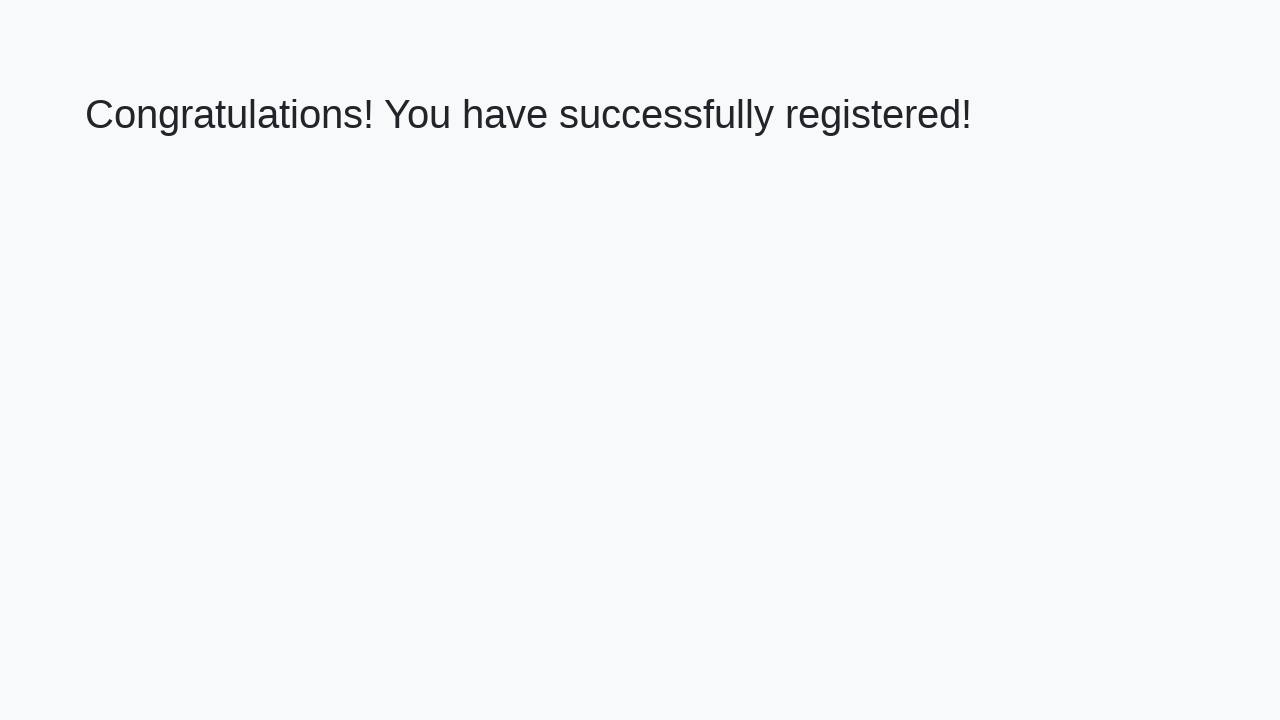

Success header element loaded
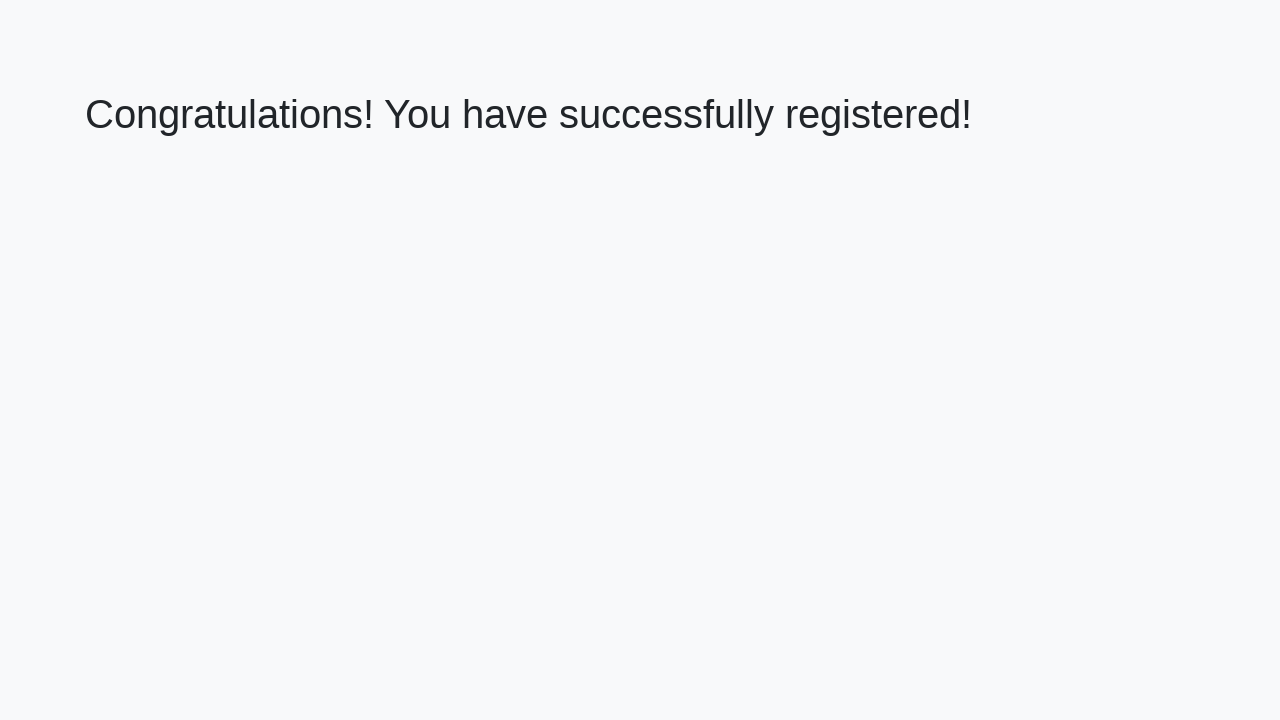

Located success header element
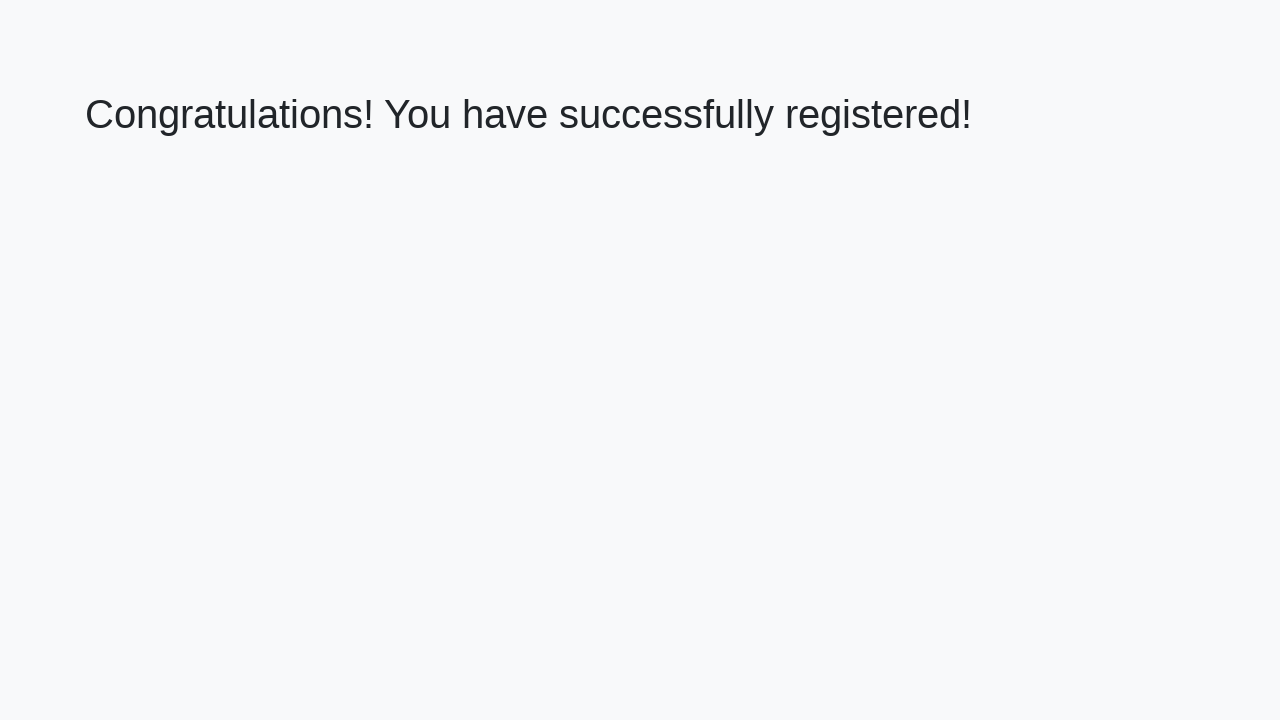

Verified success message: 'Congratulations! You have successfully registered!'
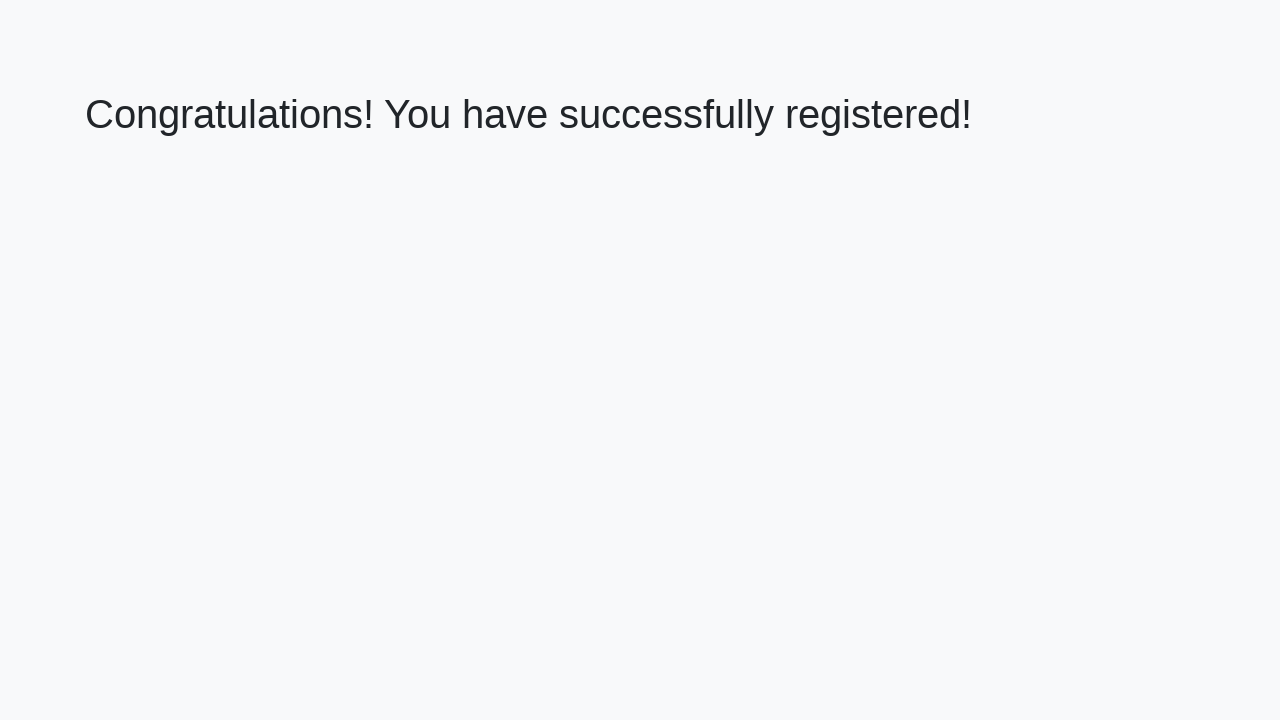

Verified success page URL contains 'registration_result'
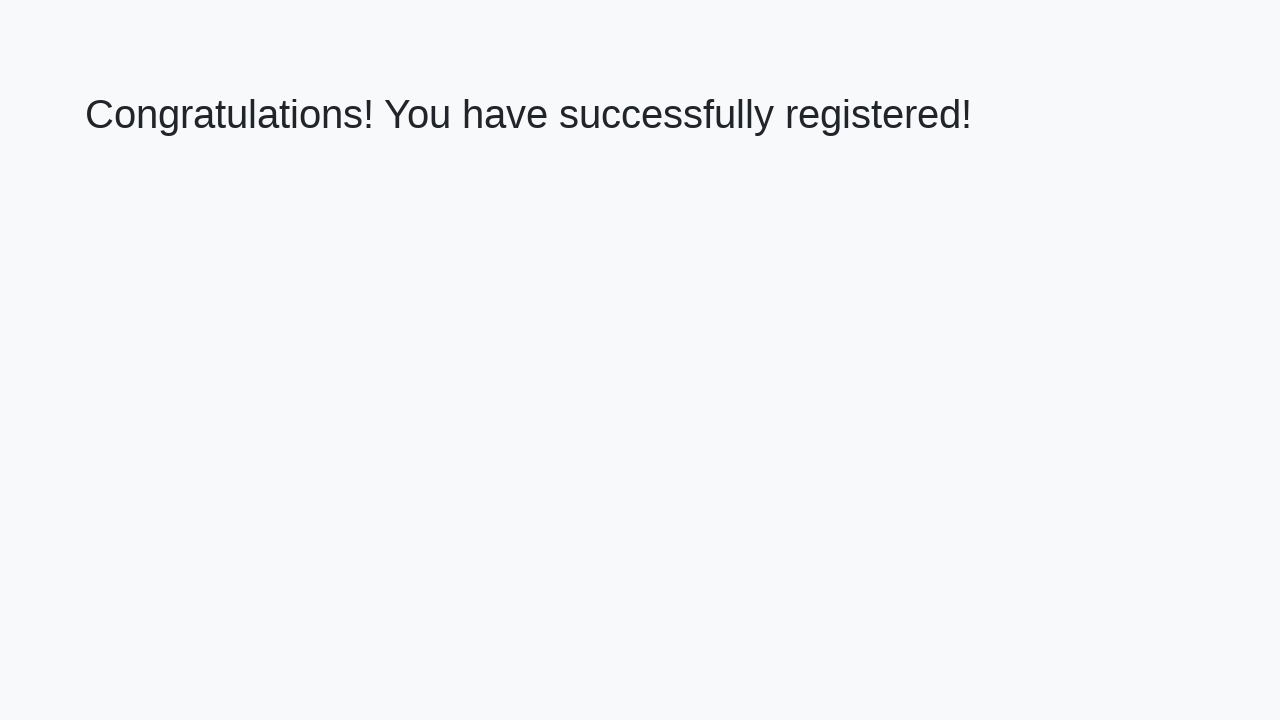

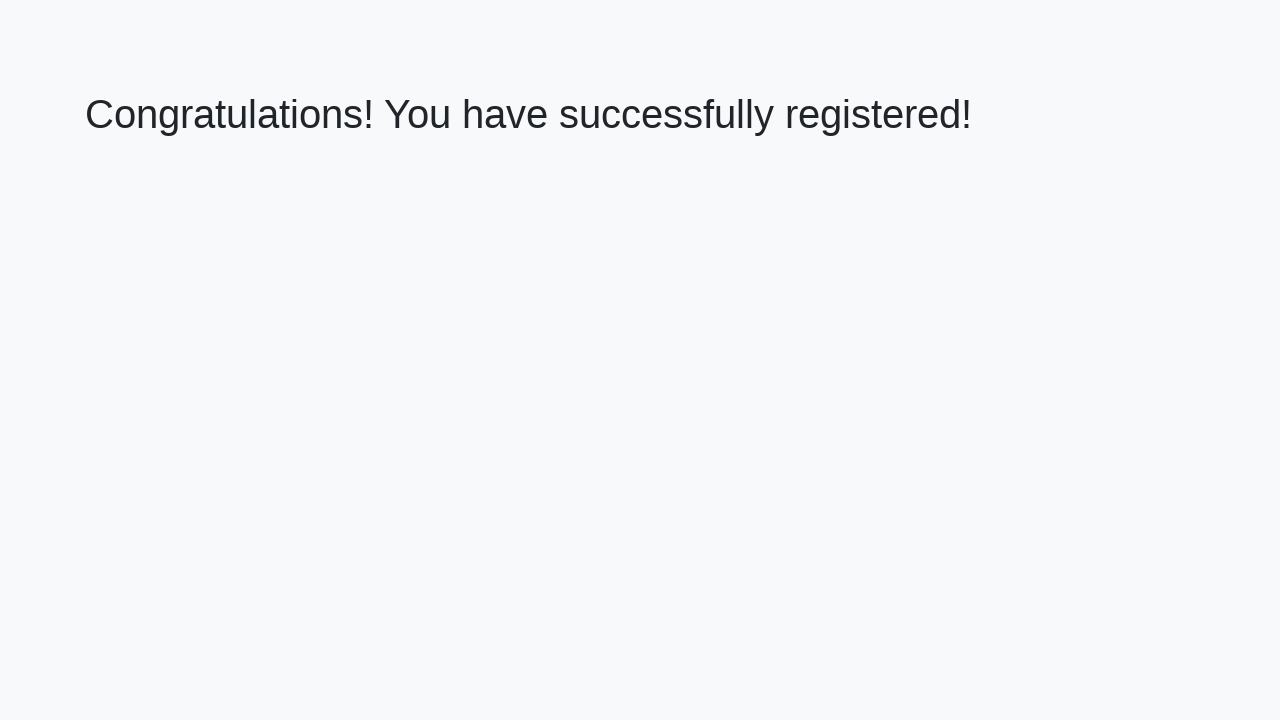